Tests a practice form by filling text fields, selecting radio buttons, checking checkboxes, selecting from a dropdown, and clicking a button. Covers various form input types on a Selenium practice page.

Starting URL: https://selenium-vinod.blogspot.com/p/task1.html

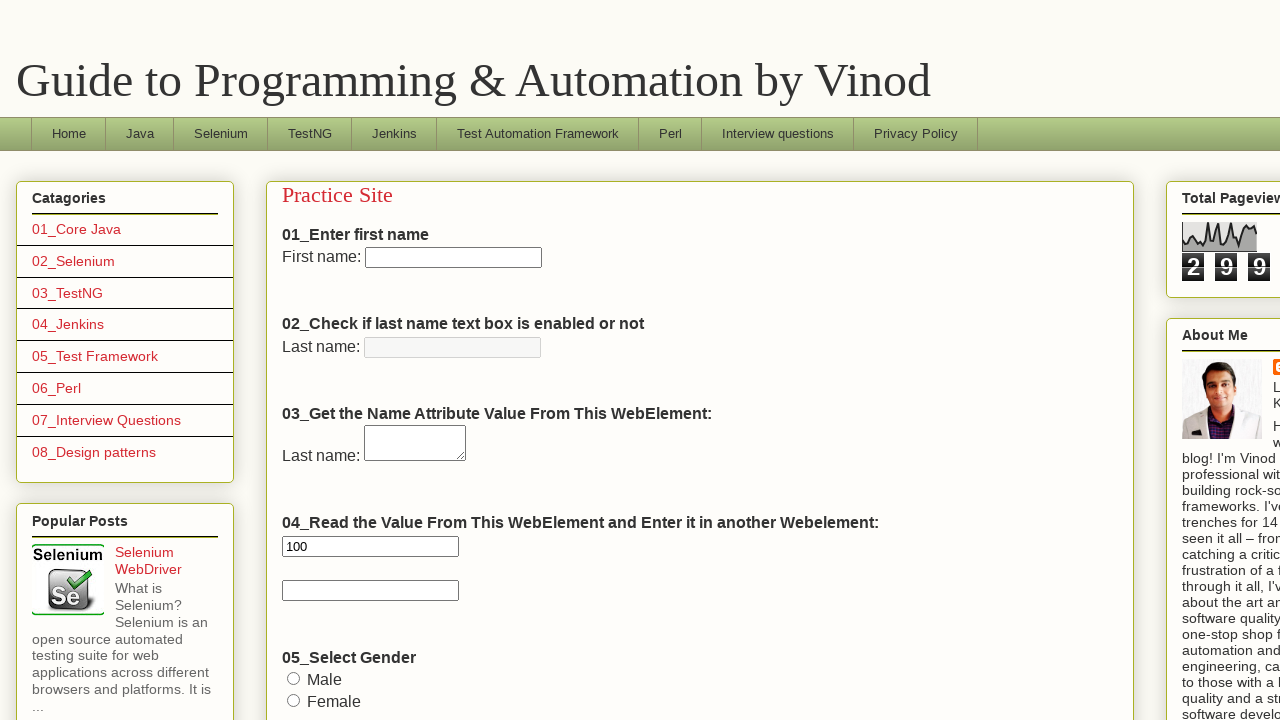

Filled first name field with 'pooja' on input#sel_1
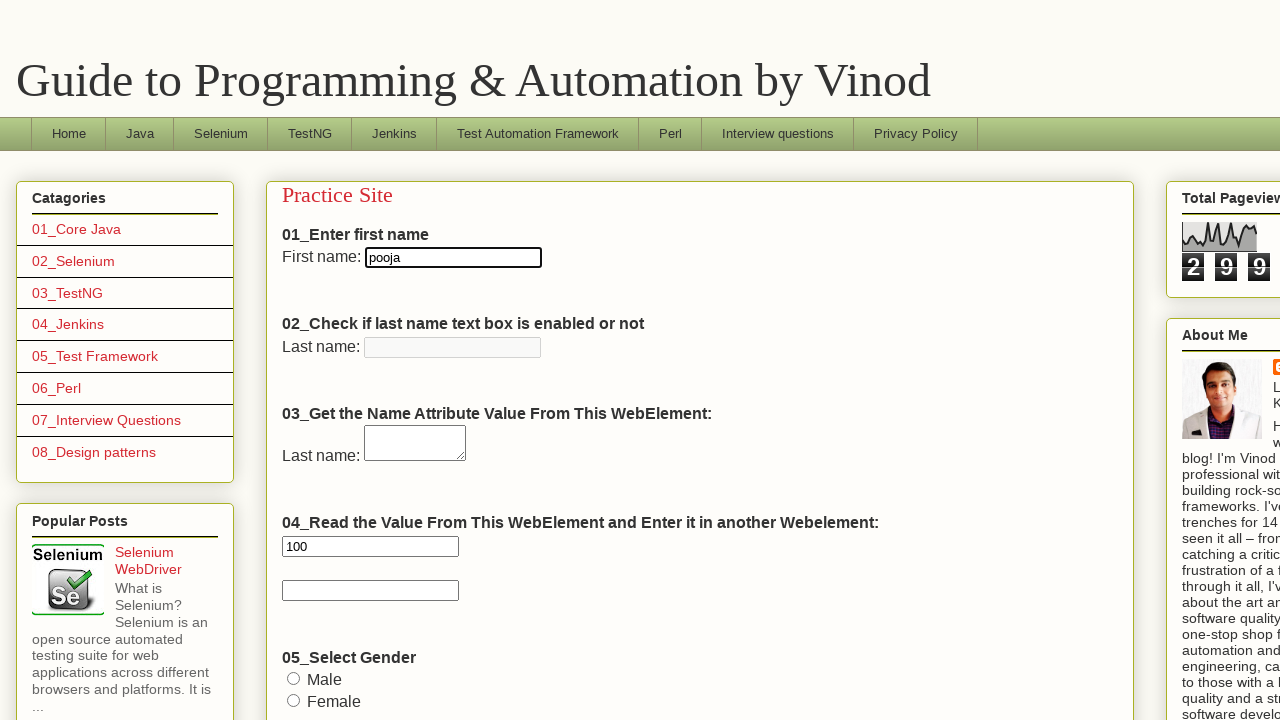

Filled middle name textarea with 'ghjkkm' on textarea[name='middle_Name']
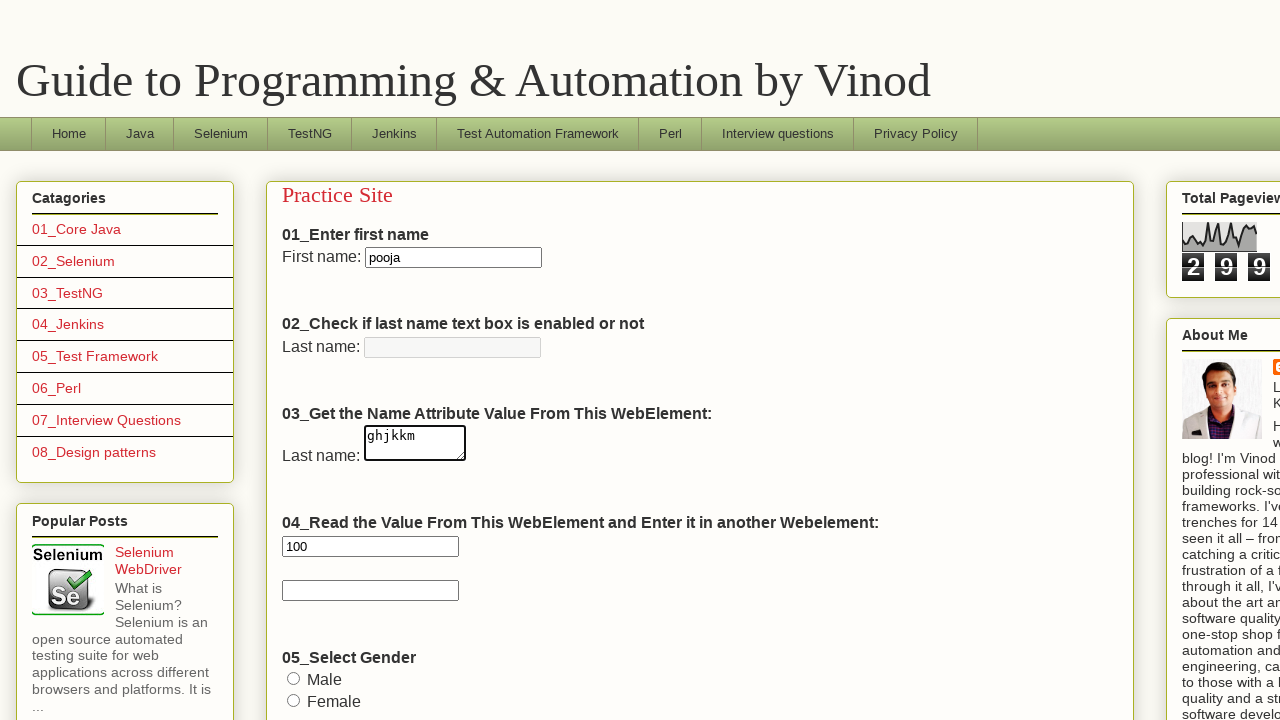

Filled second input field with '122' on input#sel_2
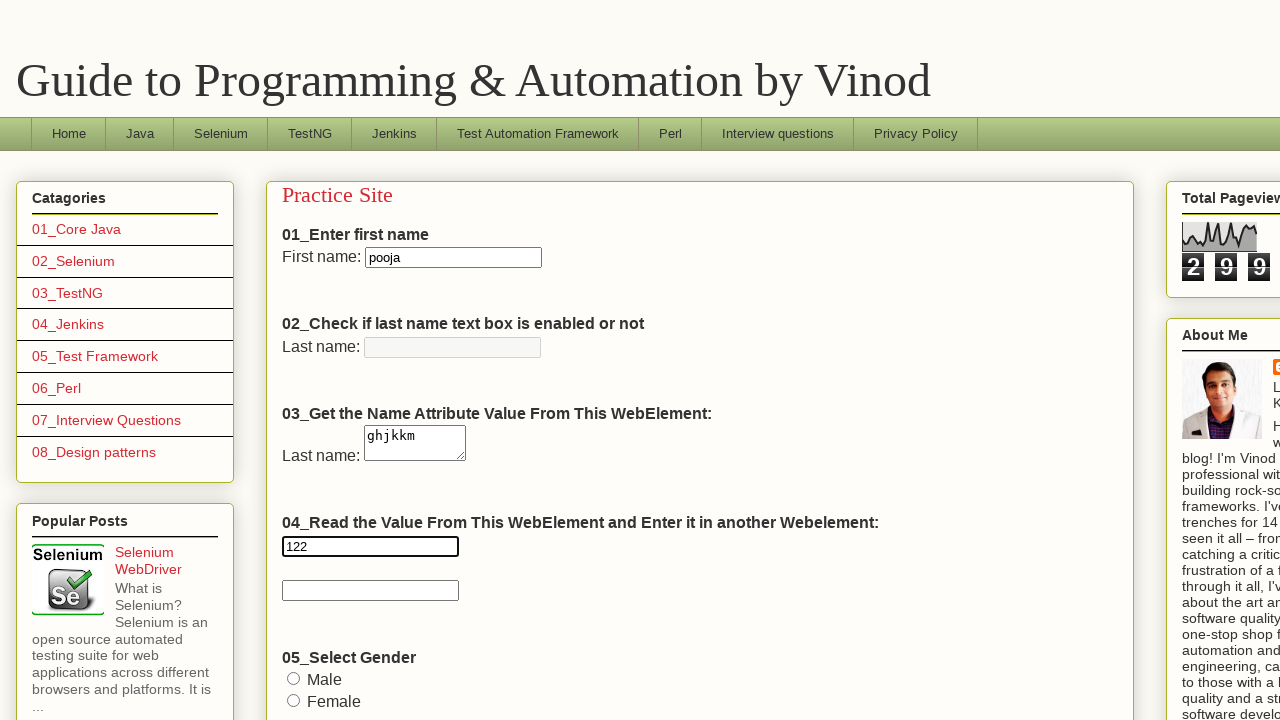

Scrolled down by 1000 pixels
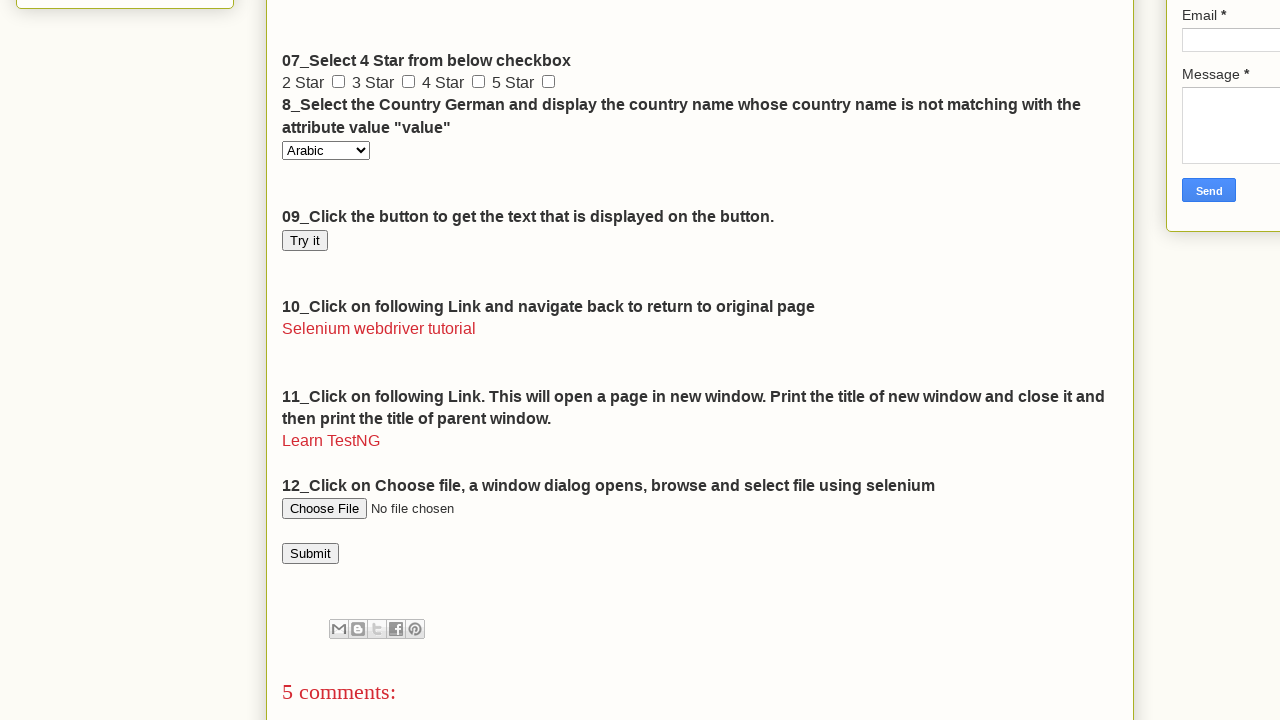

Clicked first radio button at (294, 361) on body input >> nth=5
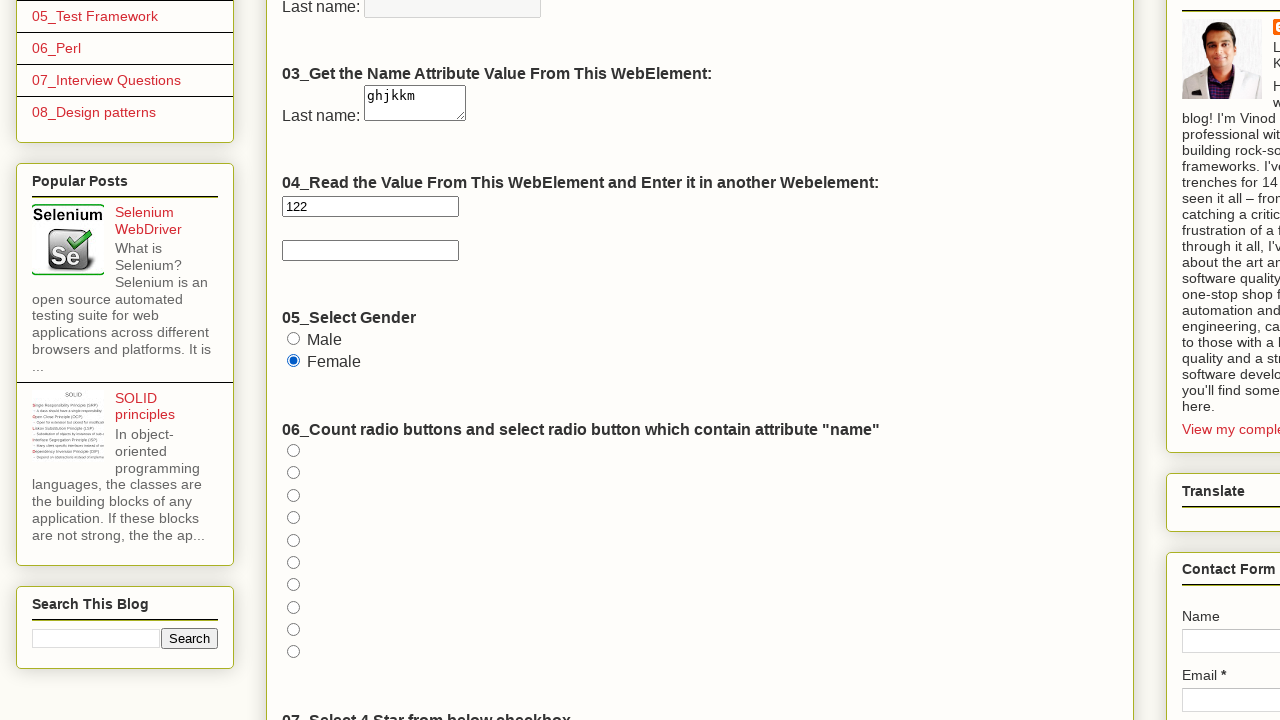

Clicked second radio button at (294, 540) on body input >> nth=10
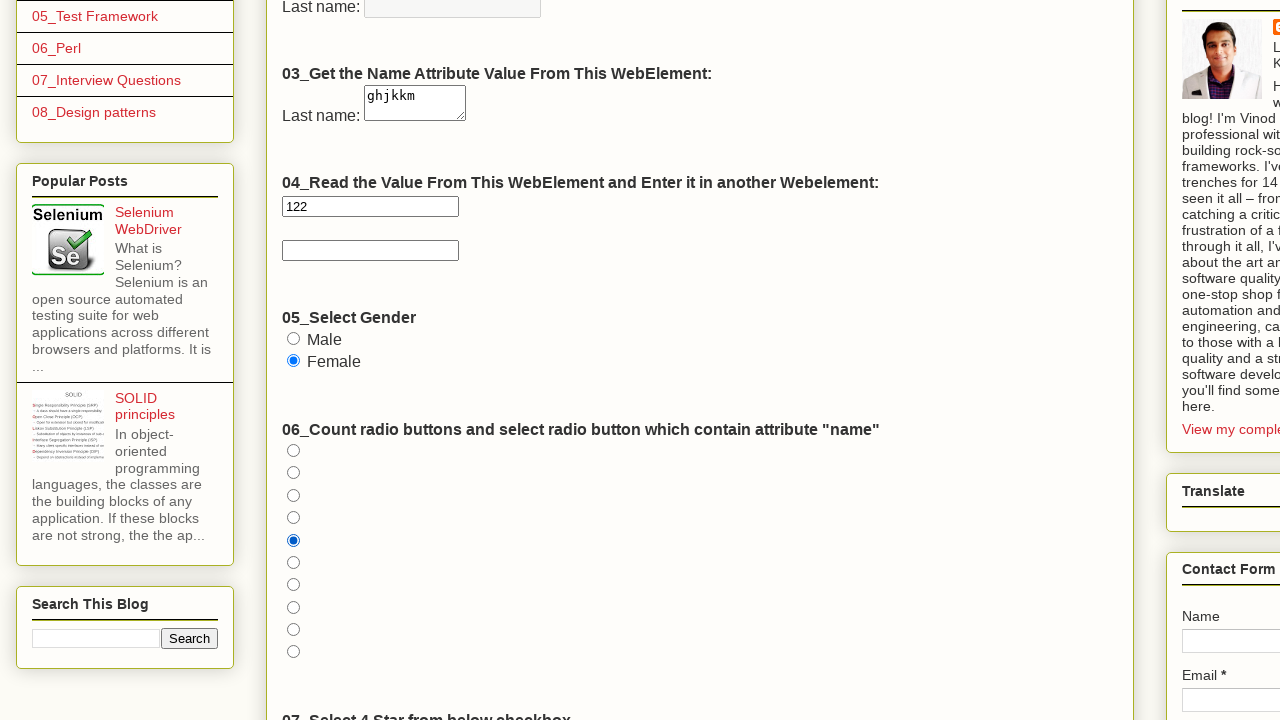

Clicked checkbox-3 at (478, 361) on input#checkbox-3
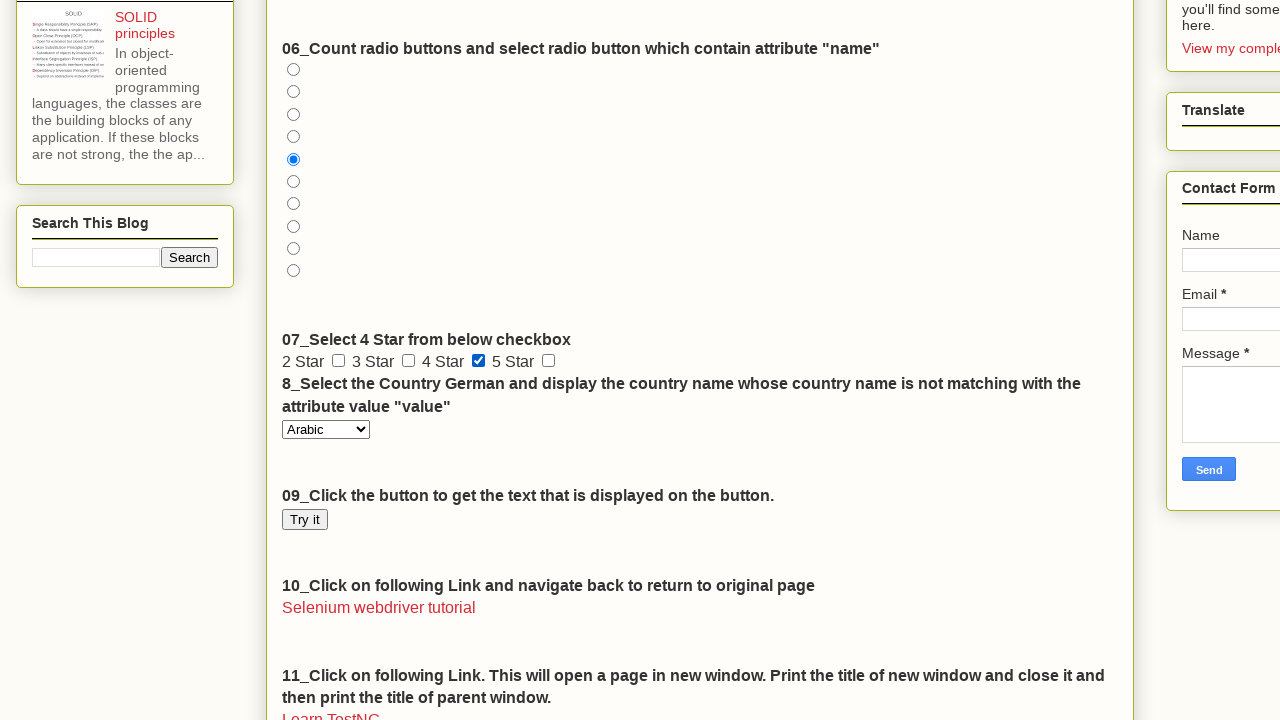

Clicked language dropdown to open it at (326, 430) on select[name='language']
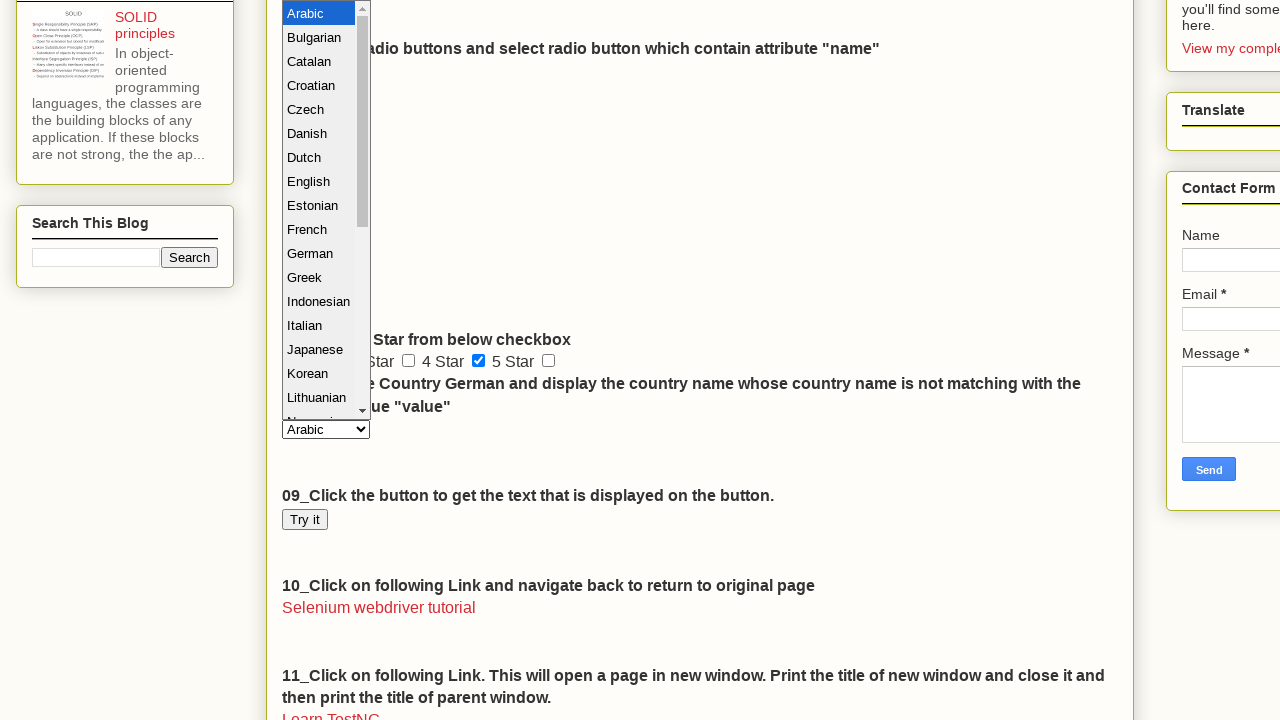

Selected second option from language dropdown on select[name='language']
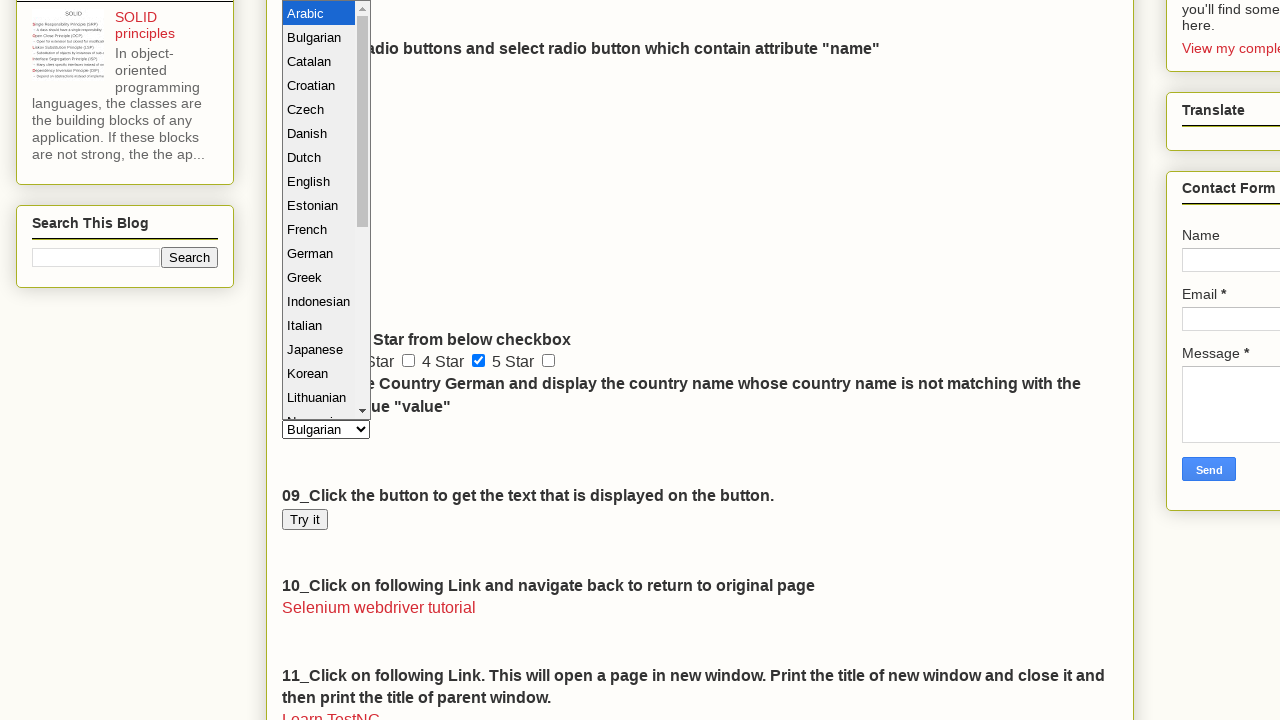

Scrolled down by 1200 pixels
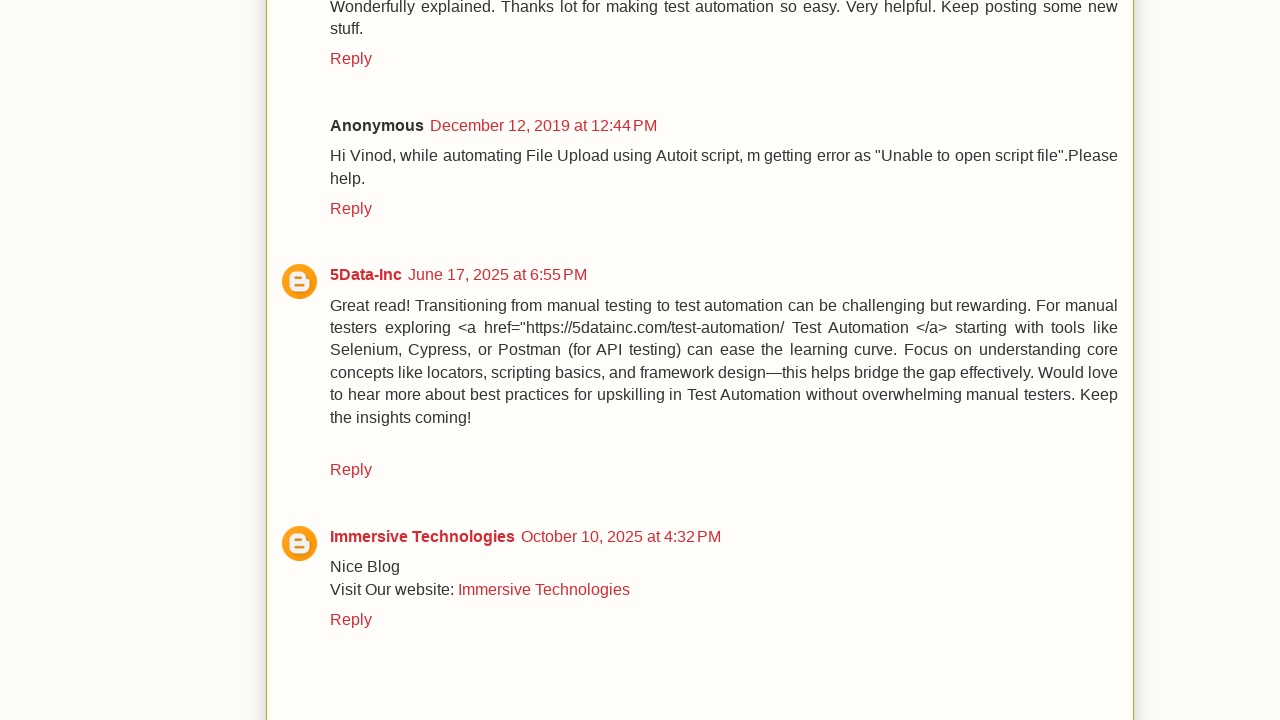

Clicked myBtn button at (305, 360) on input#myBtn
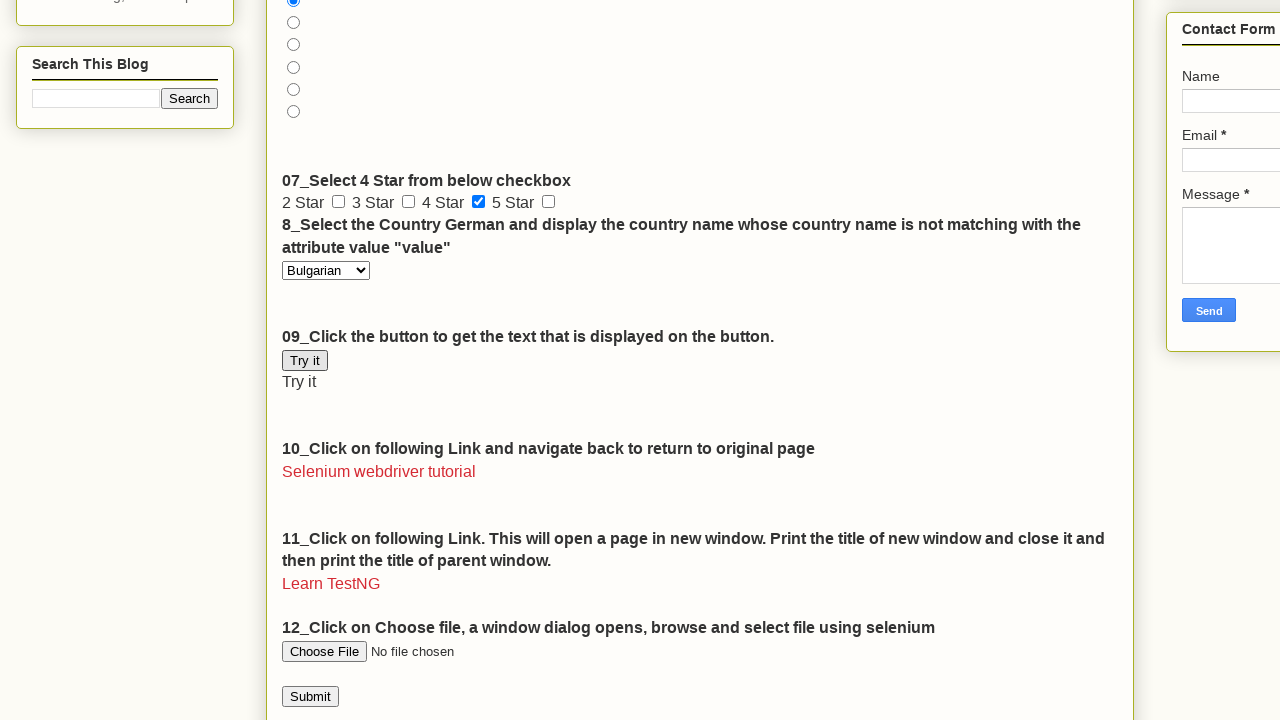

Clicked submit button in third form at (310, 696) on form >> nth=2 >> input >> nth=1
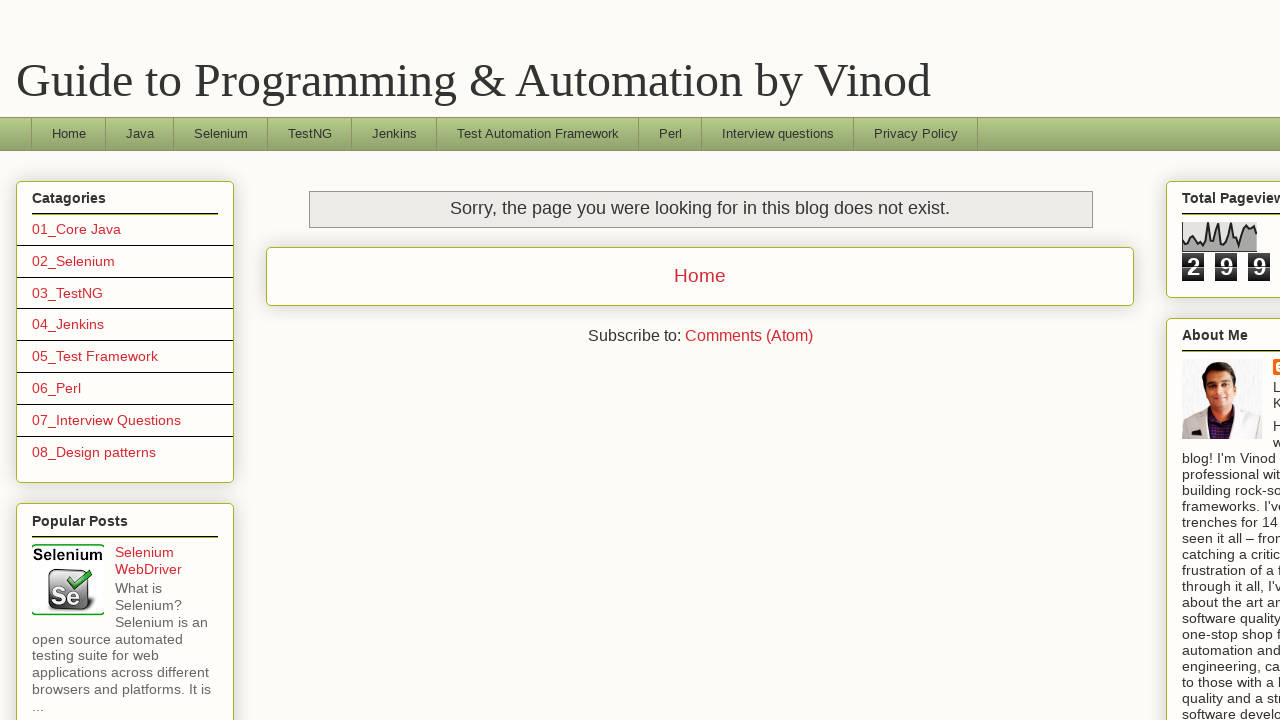

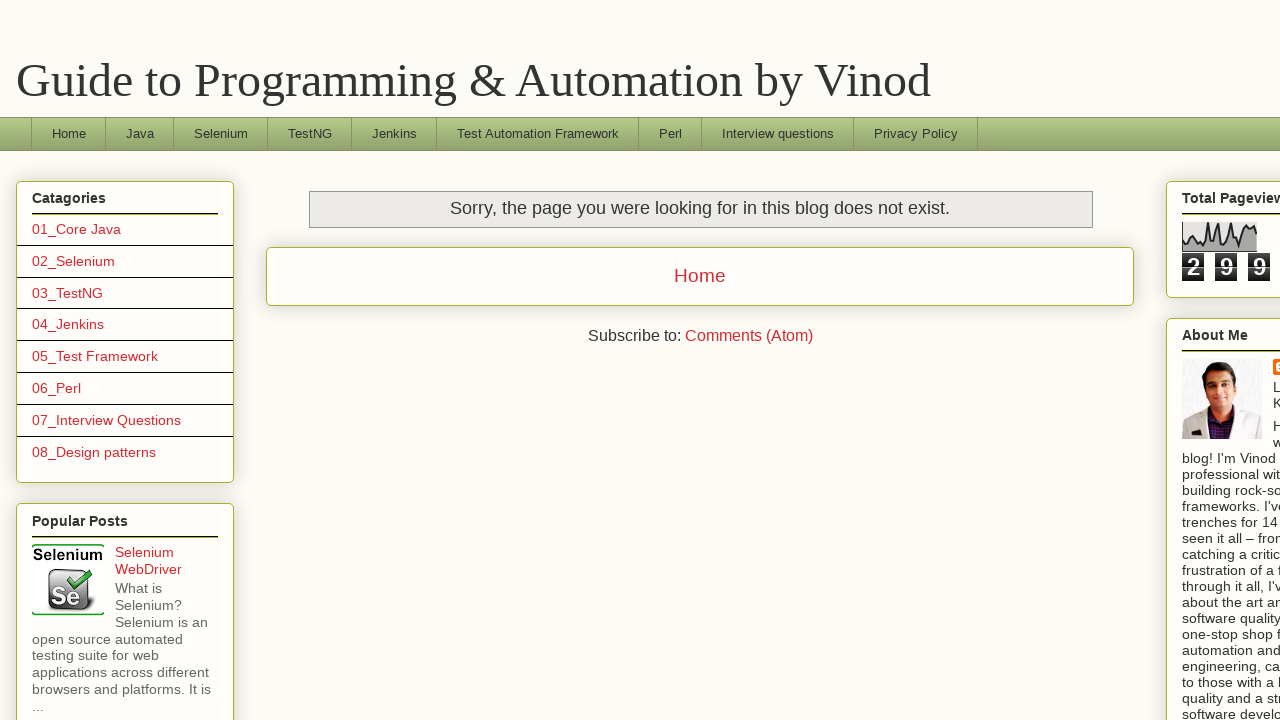